Tests shopping cart functionality by navigating to the shop, adding multiple products (Stuffed Frog, Fluffy Bunny, Valentine Bear), navigating to cart, and verifying prices and totals.

Starting URL: https://jupiter.cloud.planittesting.com/#/

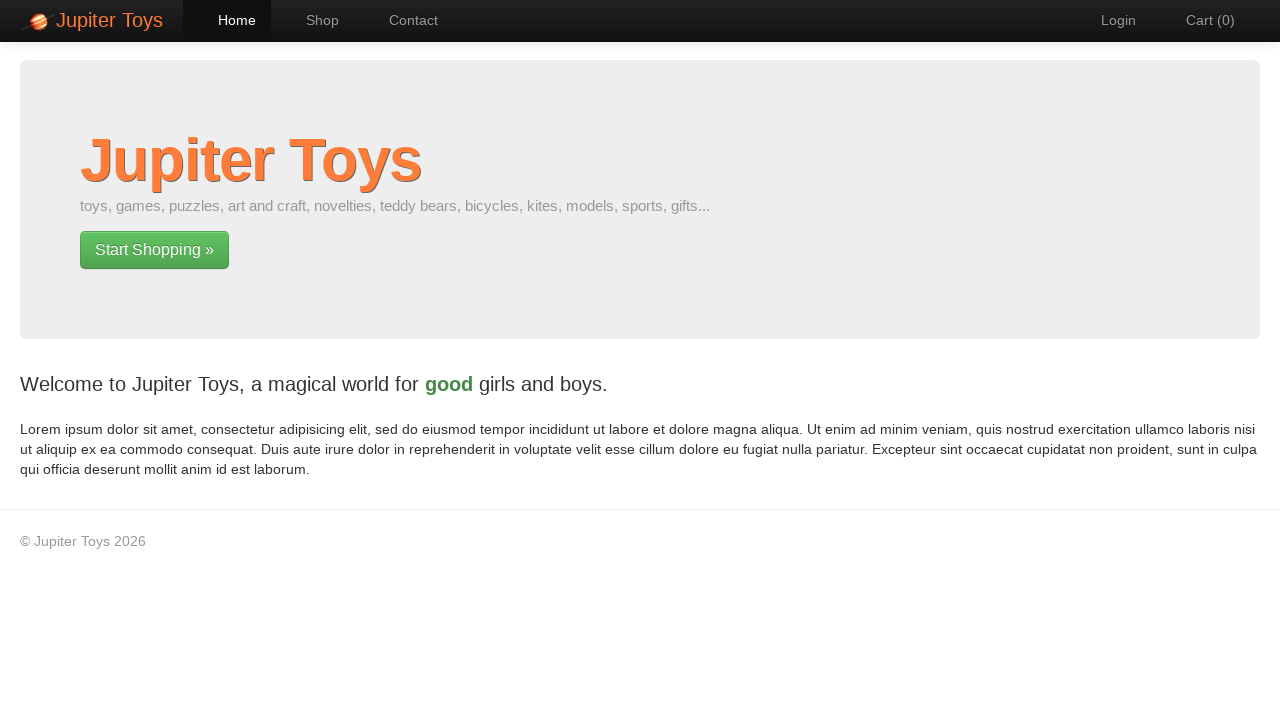

Clicked shop link to navigate to shop page at (312, 20) on a[href='#/shop']
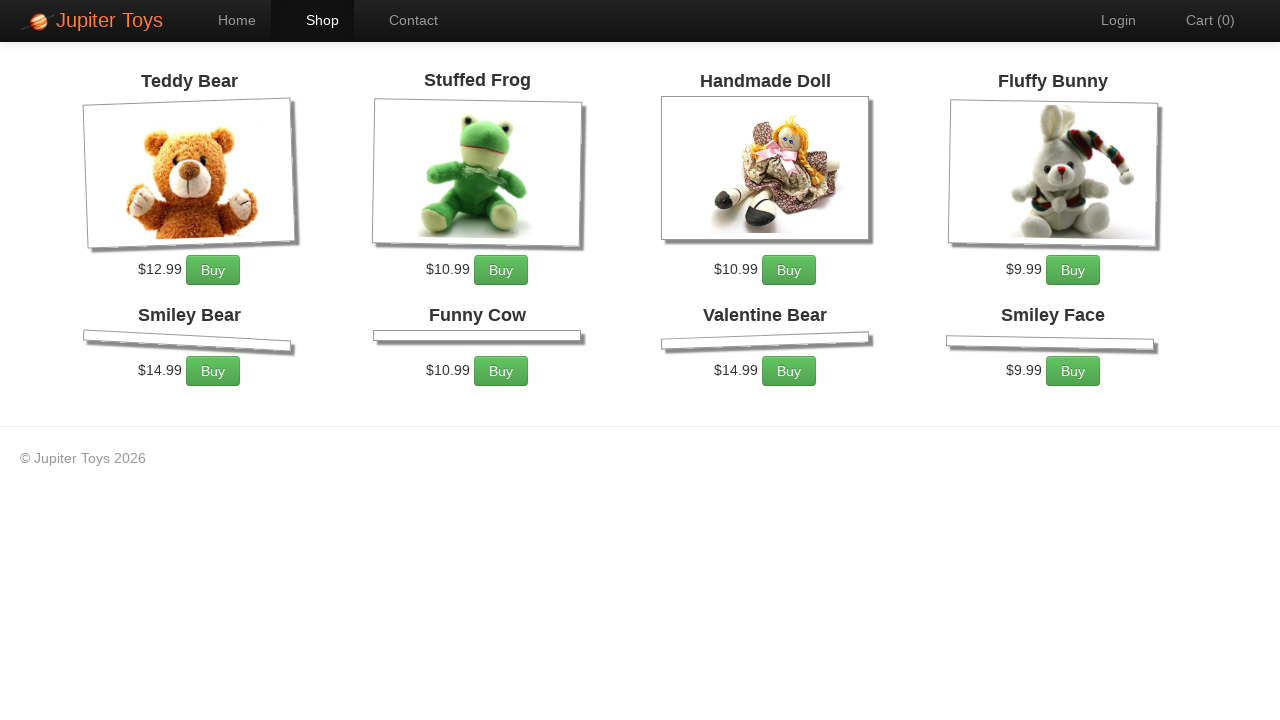

Products loaded on shop page
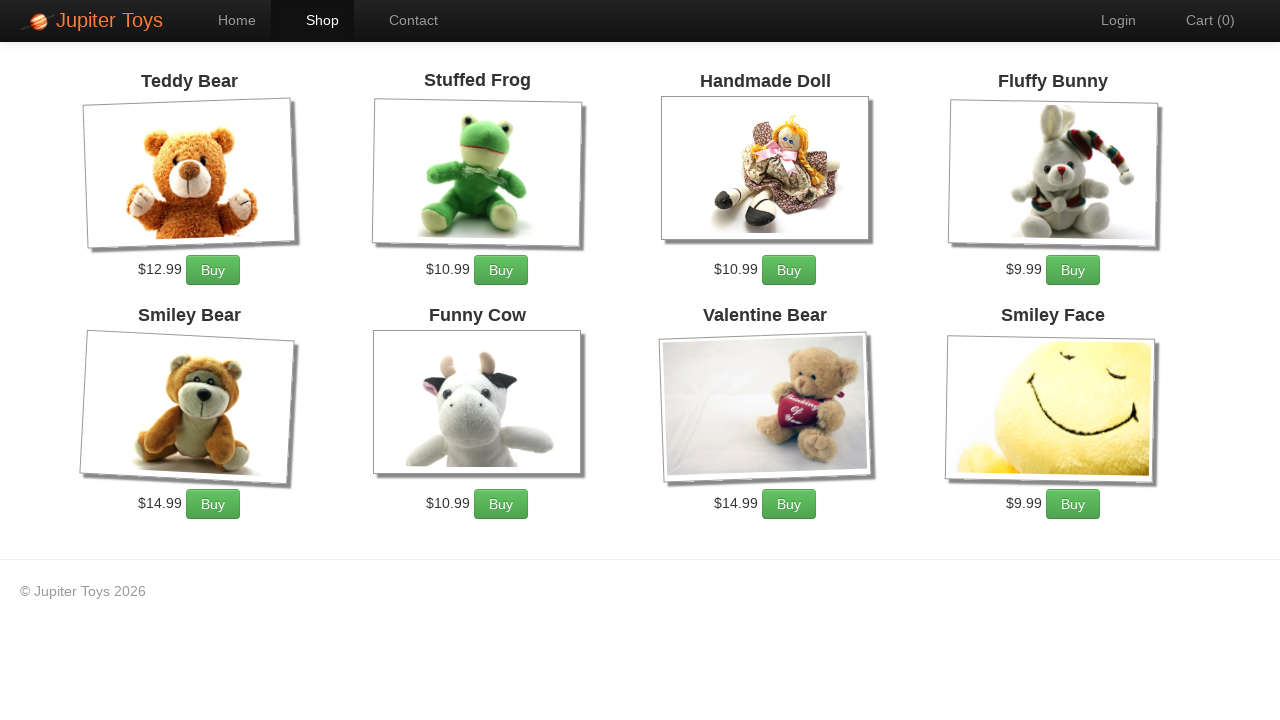

Added first Stuffed Frog to cart at (501, 270) on li:has-text('Stuffed Frog') a.btn
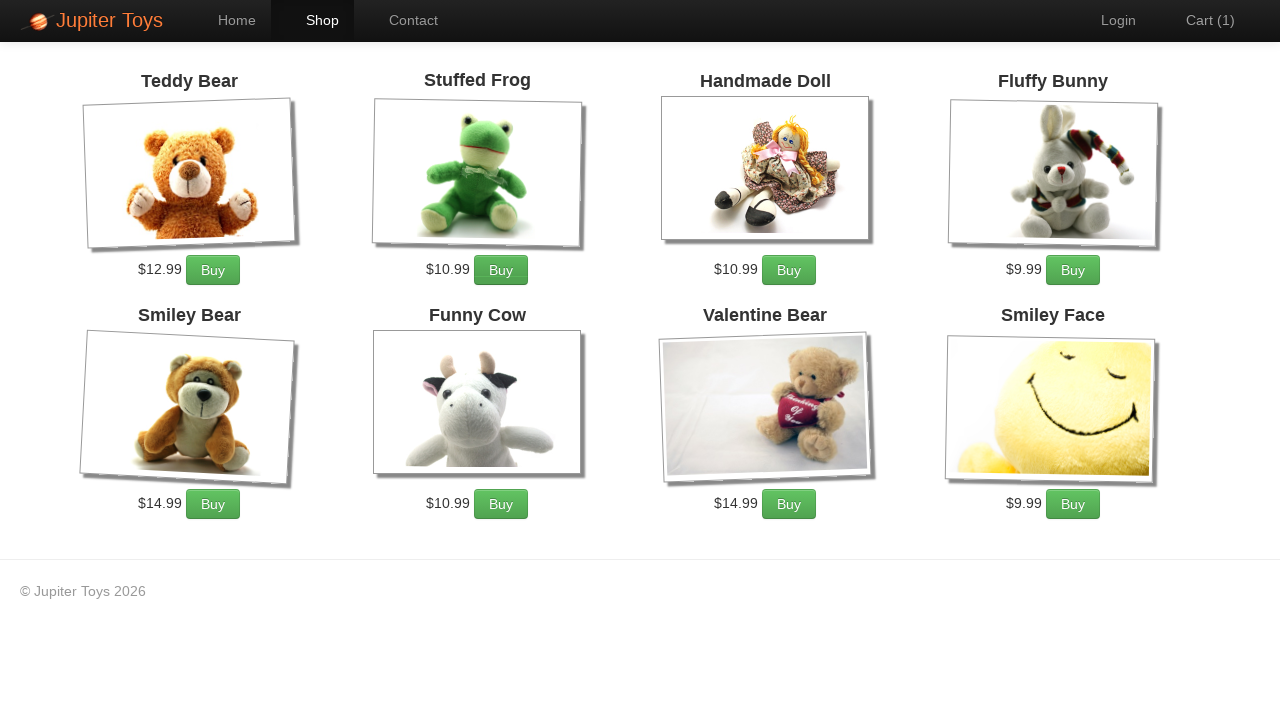

Added second Stuffed Frog to cart at (501, 270) on li:has-text('Stuffed Frog') a.btn
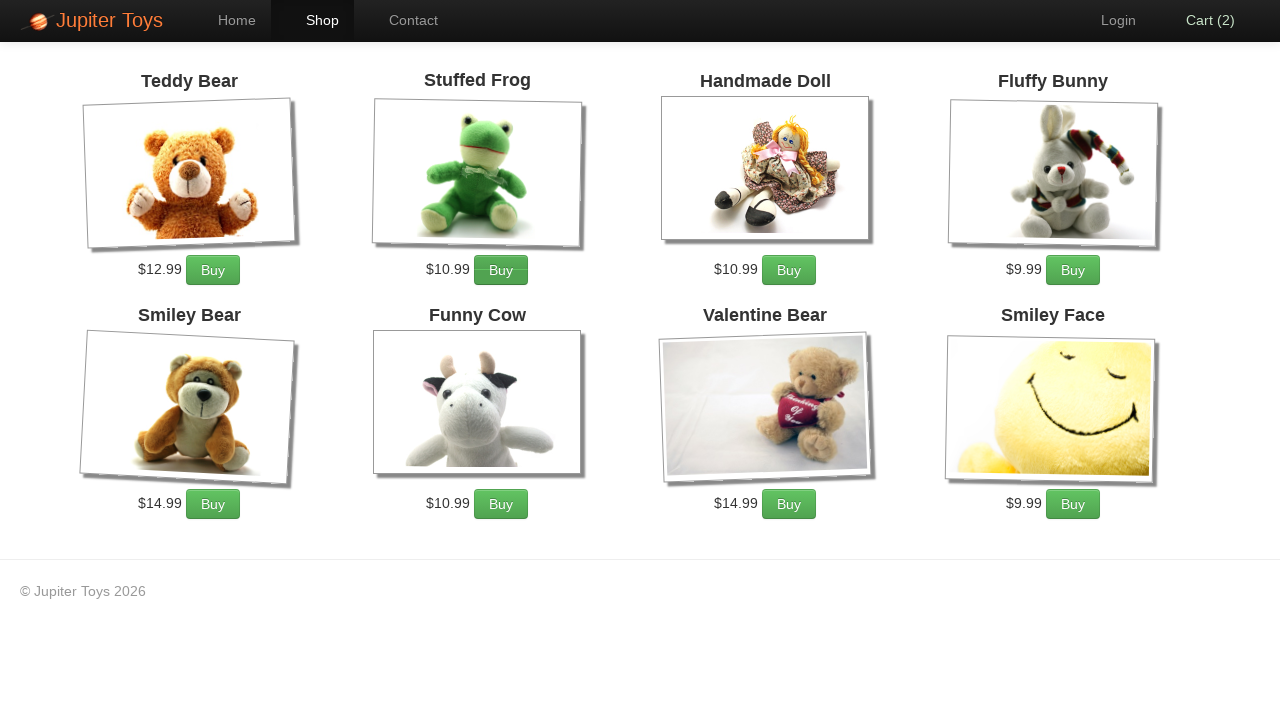

Added first Fluffy Bunny to cart at (1073, 270) on li:has-text('Fluffy Bunny') a.btn
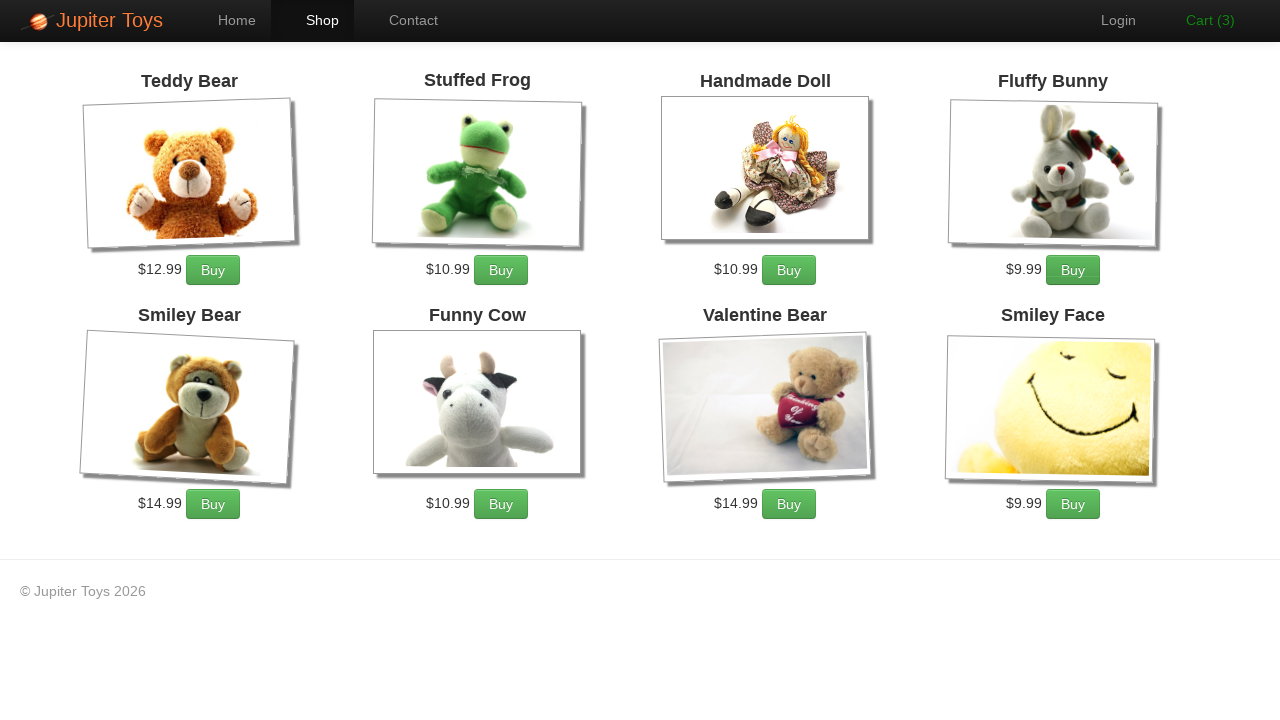

Added second Fluffy Bunny to cart at (1073, 270) on li:has-text('Fluffy Bunny') a.btn
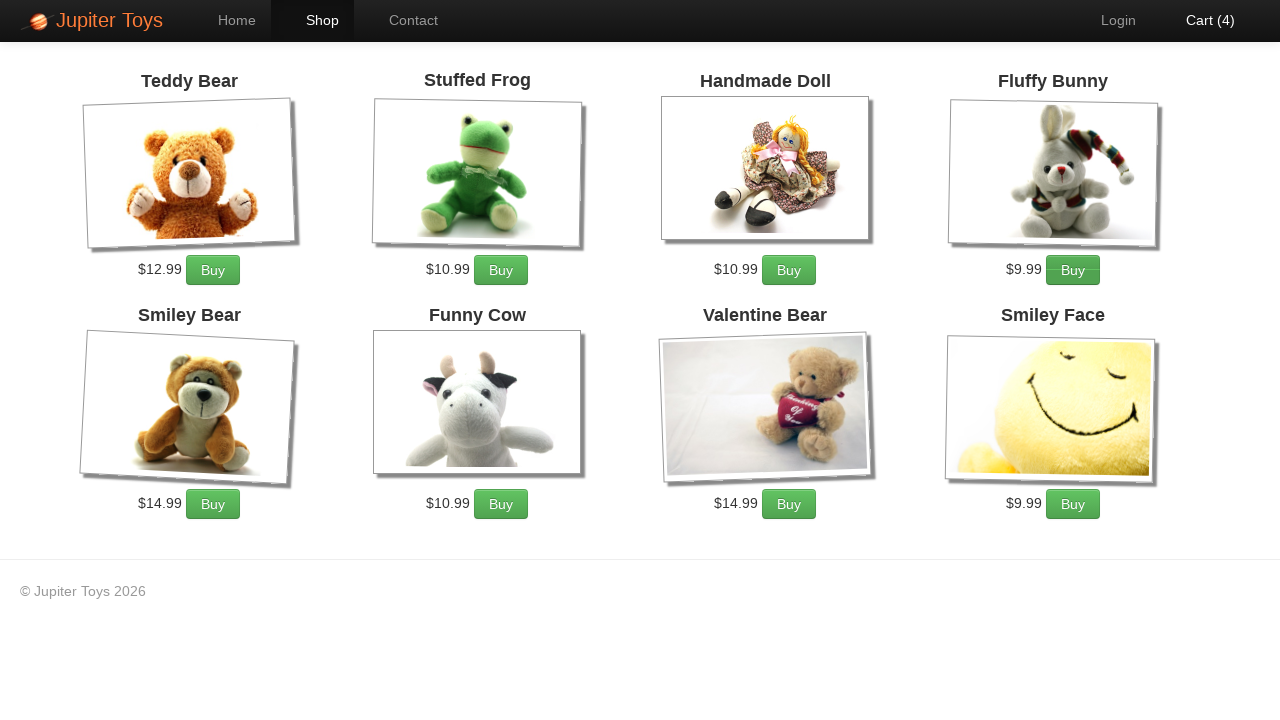

Added third Fluffy Bunny to cart at (1073, 270) on li:has-text('Fluffy Bunny') a.btn
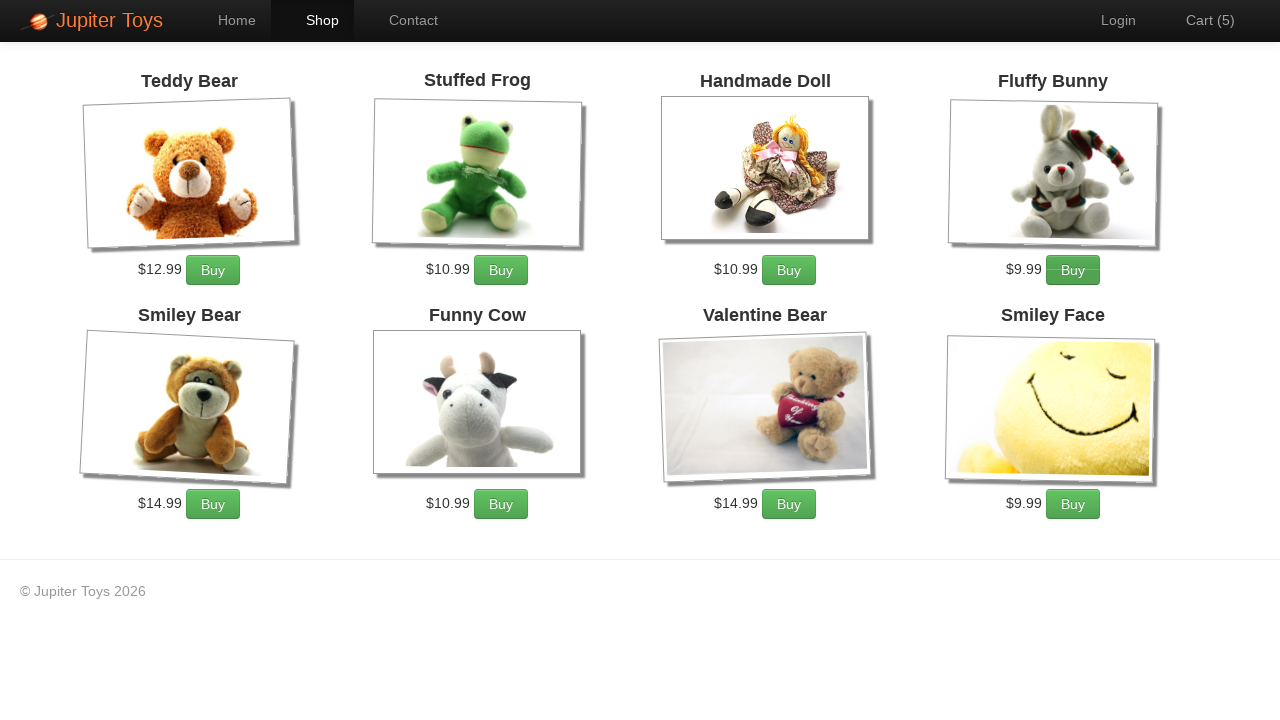

Added fourth Fluffy Bunny to cart at (1073, 270) on li:has-text('Fluffy Bunny') a.btn
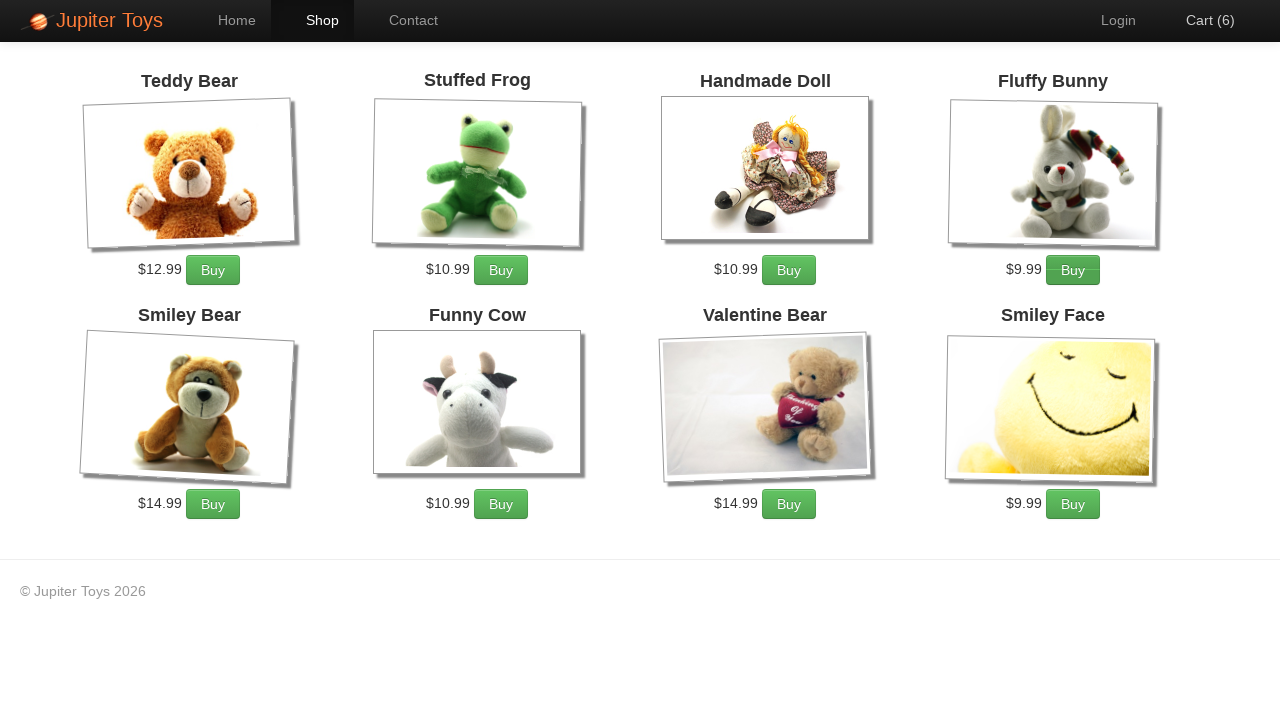

Added fifth Fluffy Bunny to cart at (1073, 270) on li:has-text('Fluffy Bunny') a.btn
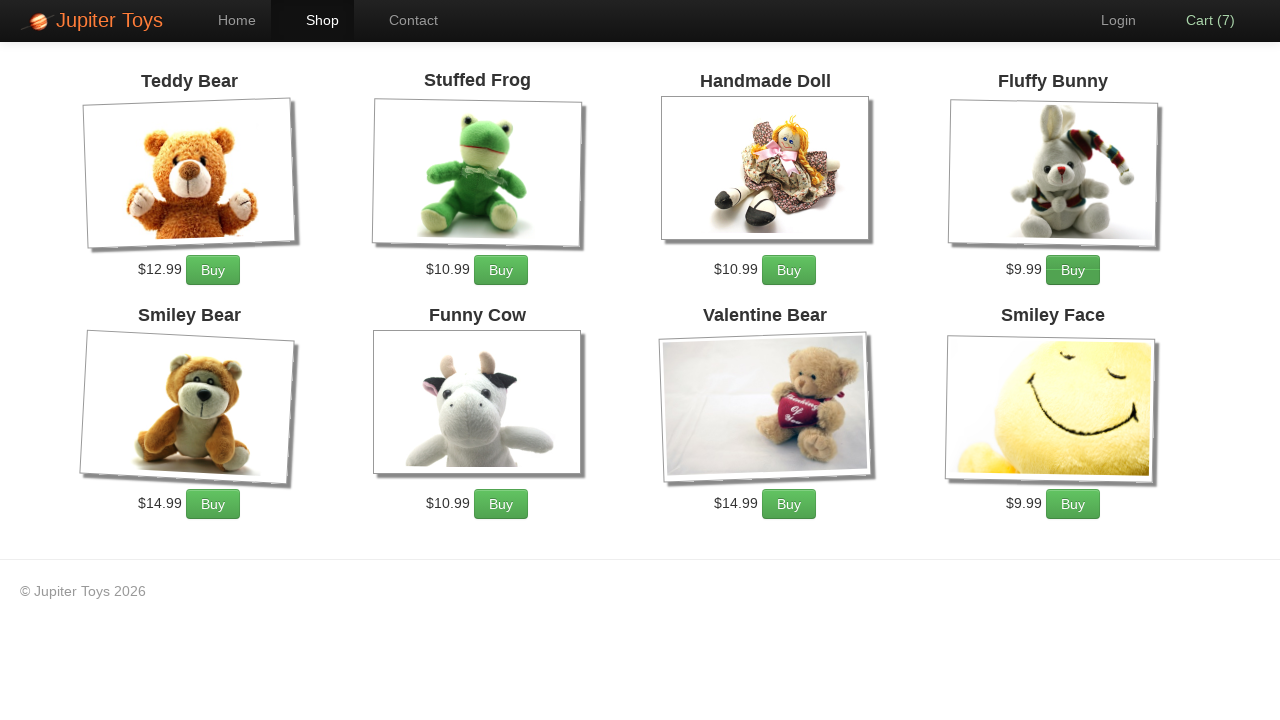

Added first Valentine Bear to cart at (789, 504) on li:has-text('Valentine Bear') a.btn
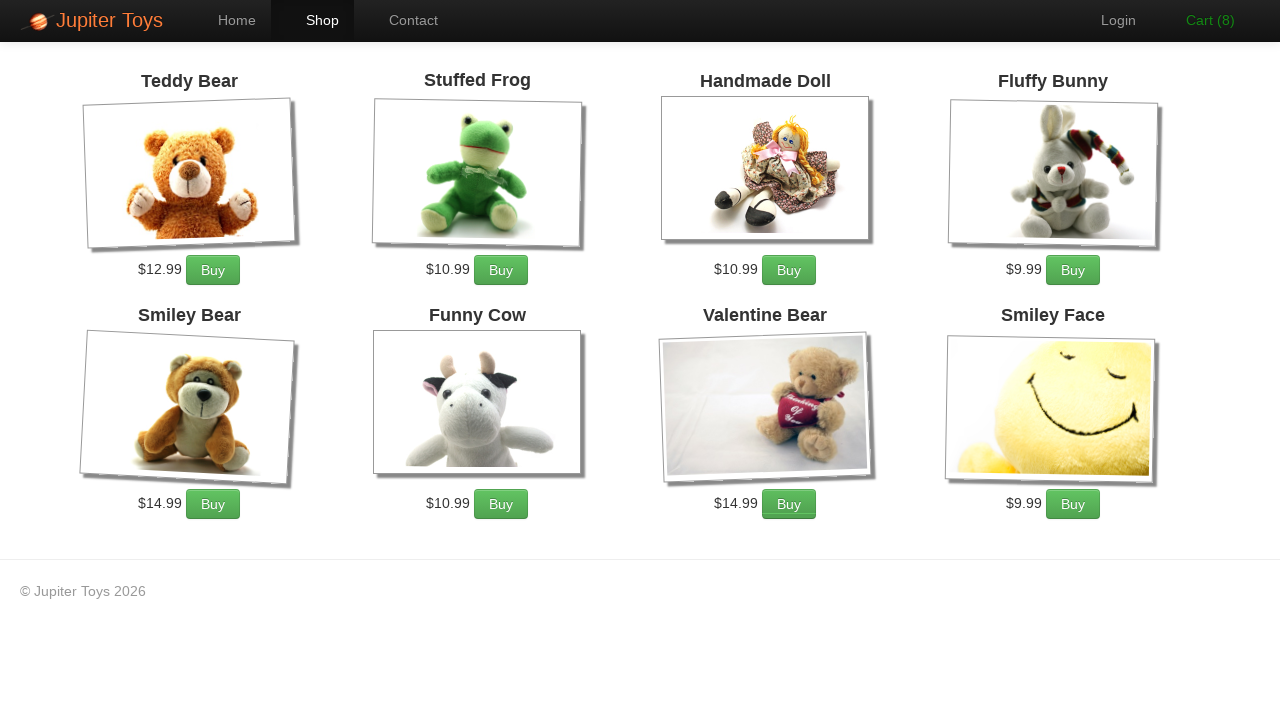

Added second Valentine Bear to cart at (789, 504) on li:has-text('Valentine Bear') a.btn
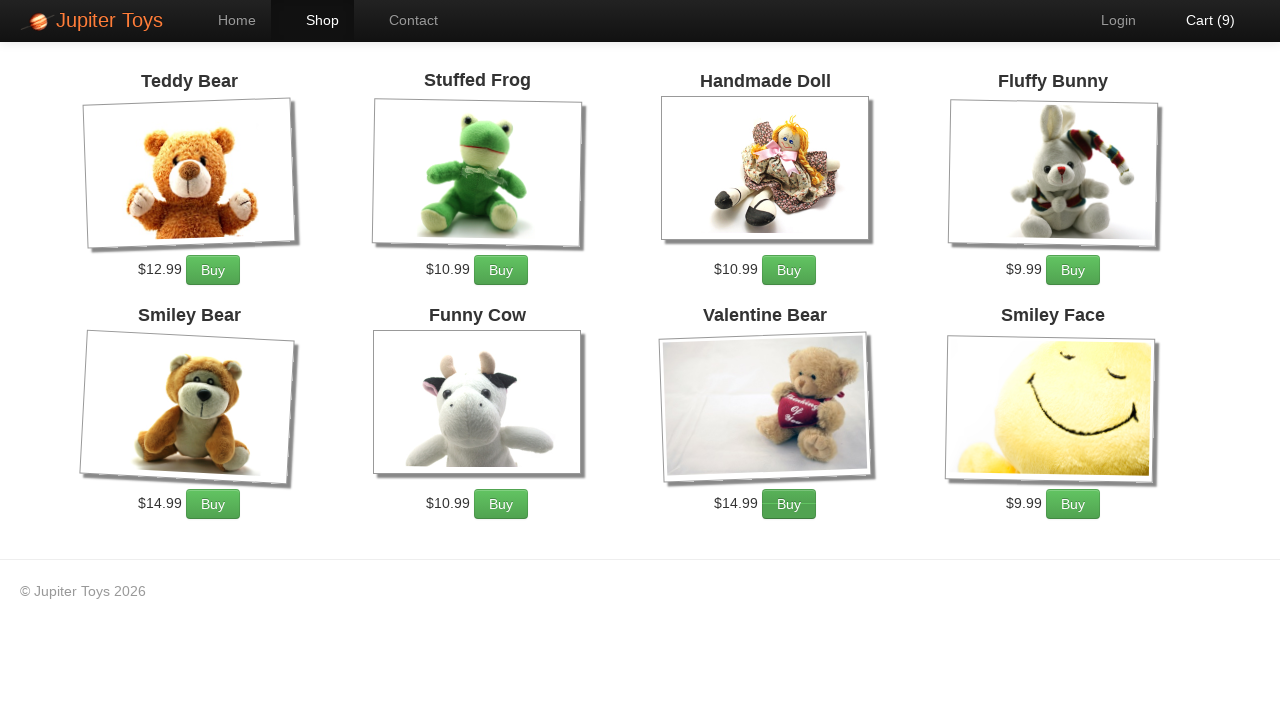

Added third Valentine Bear to cart at (789, 504) on li:has-text('Valentine Bear') a.btn
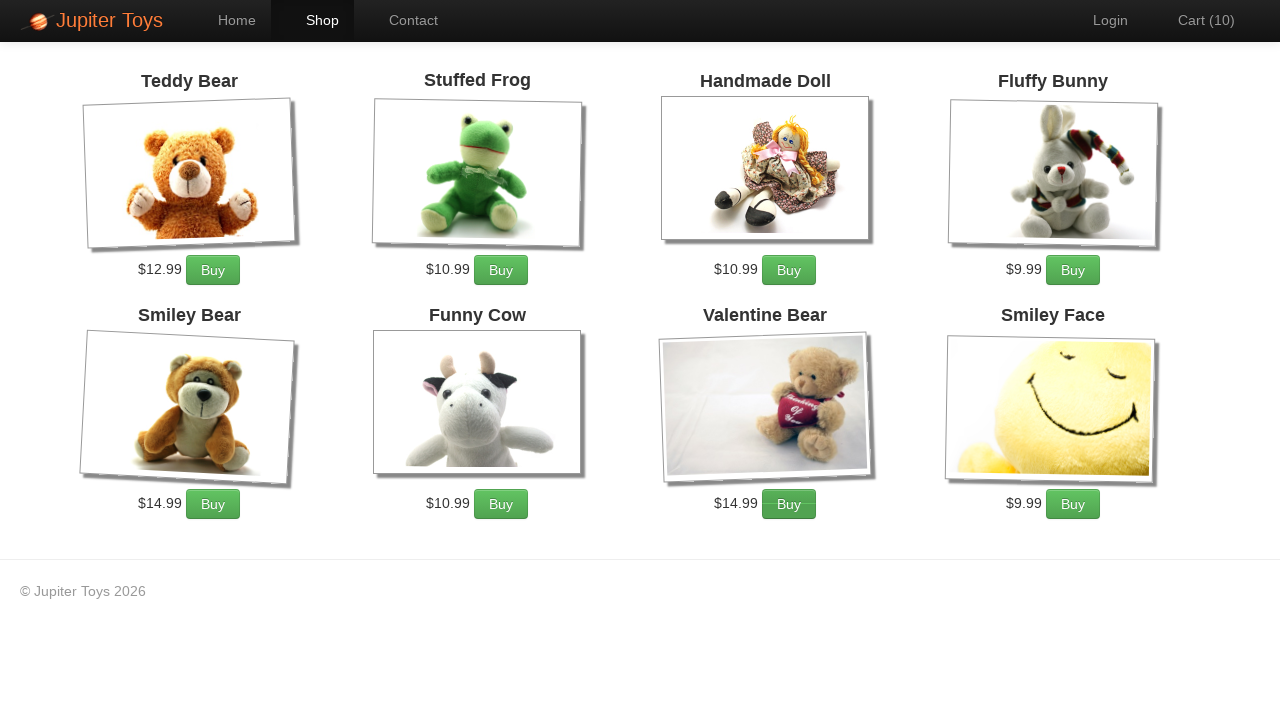

Clicked cart link to navigate to cart page at (1196, 20) on a[href='#/cart']
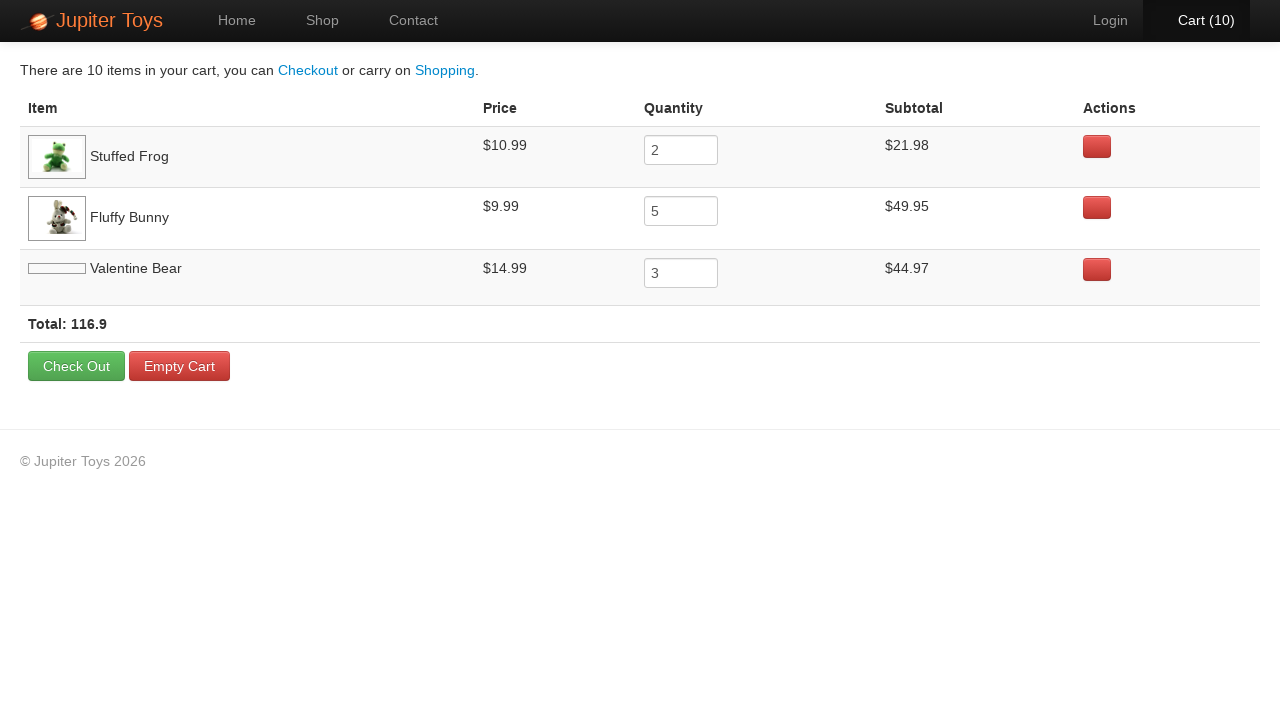

Cart items loaded on cart page
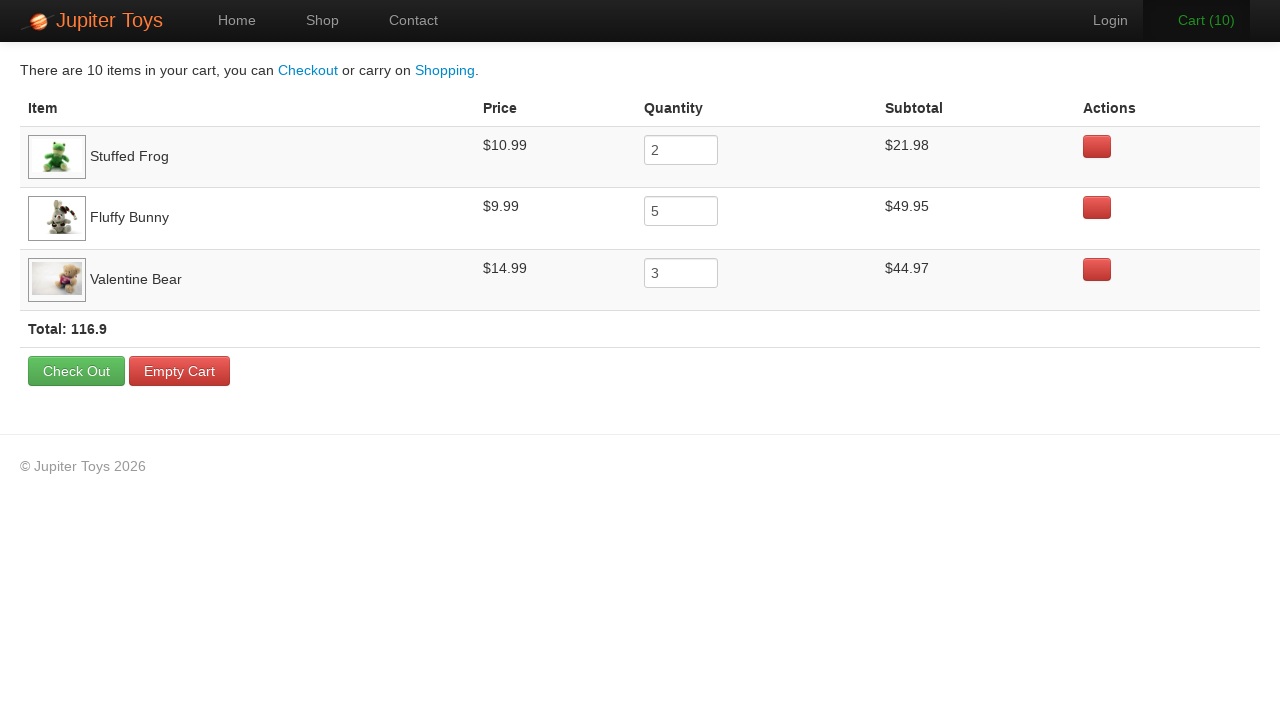

Clicked shop link to navigate back to shop page at (312, 20) on a[href='#/shop']
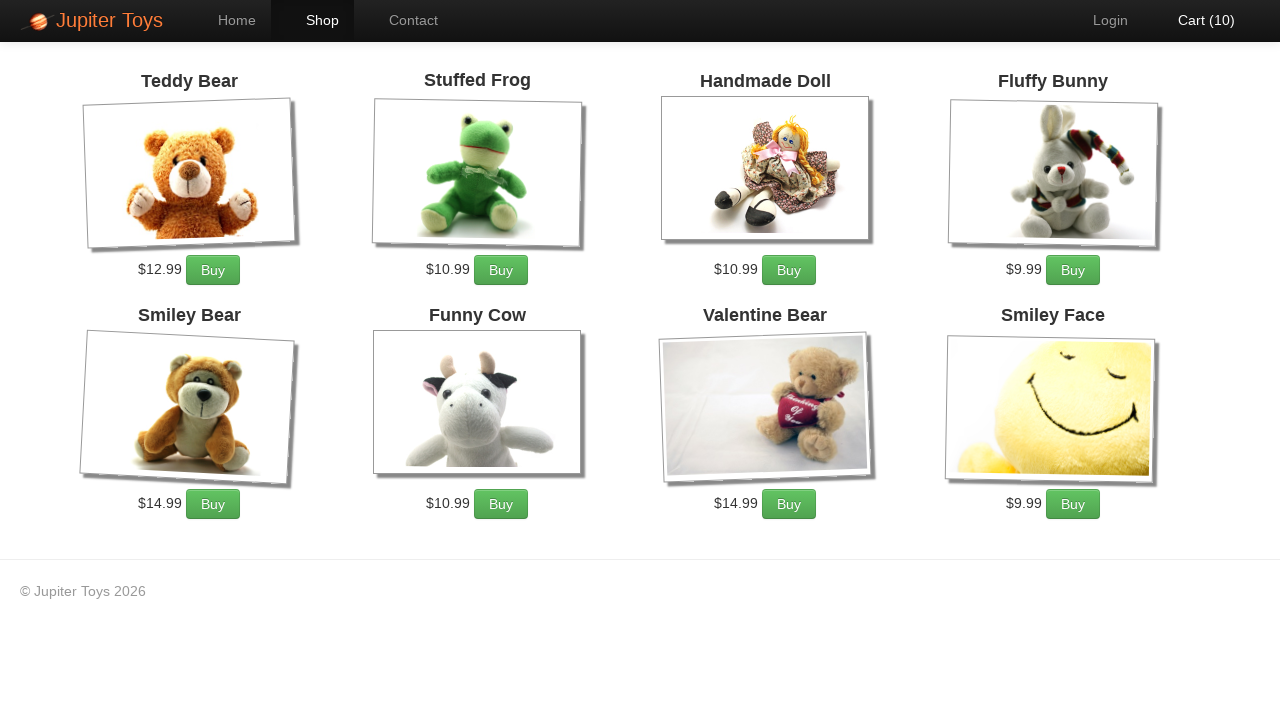

Products loaded on shop page for price verification
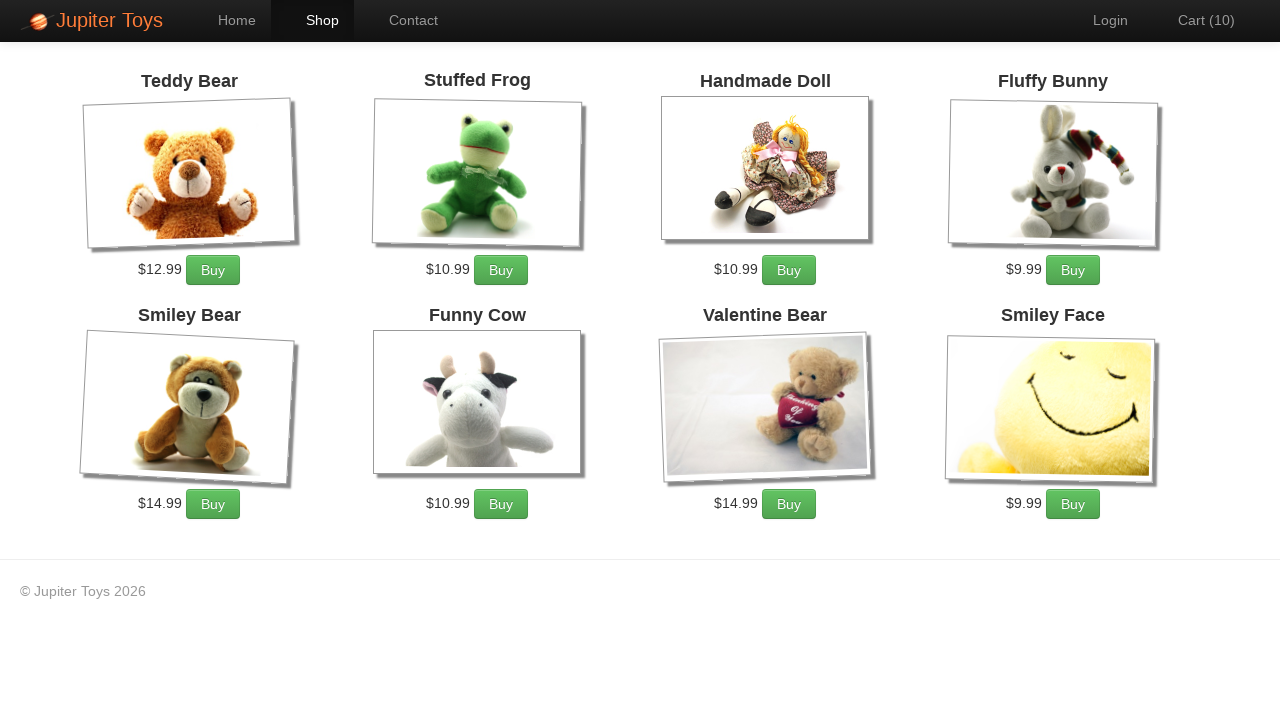

Clicked cart link to navigate back to cart page at (1196, 20) on a[href='#/cart']
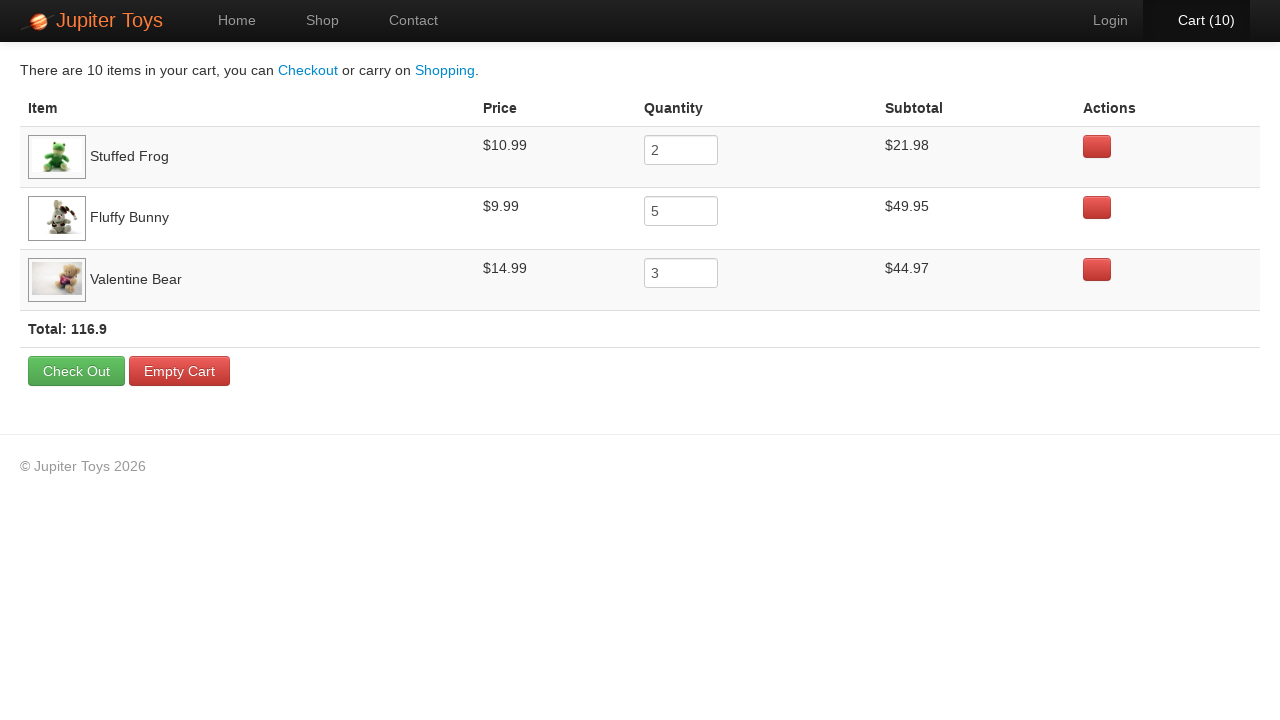

Cart items loaded on final cart page view
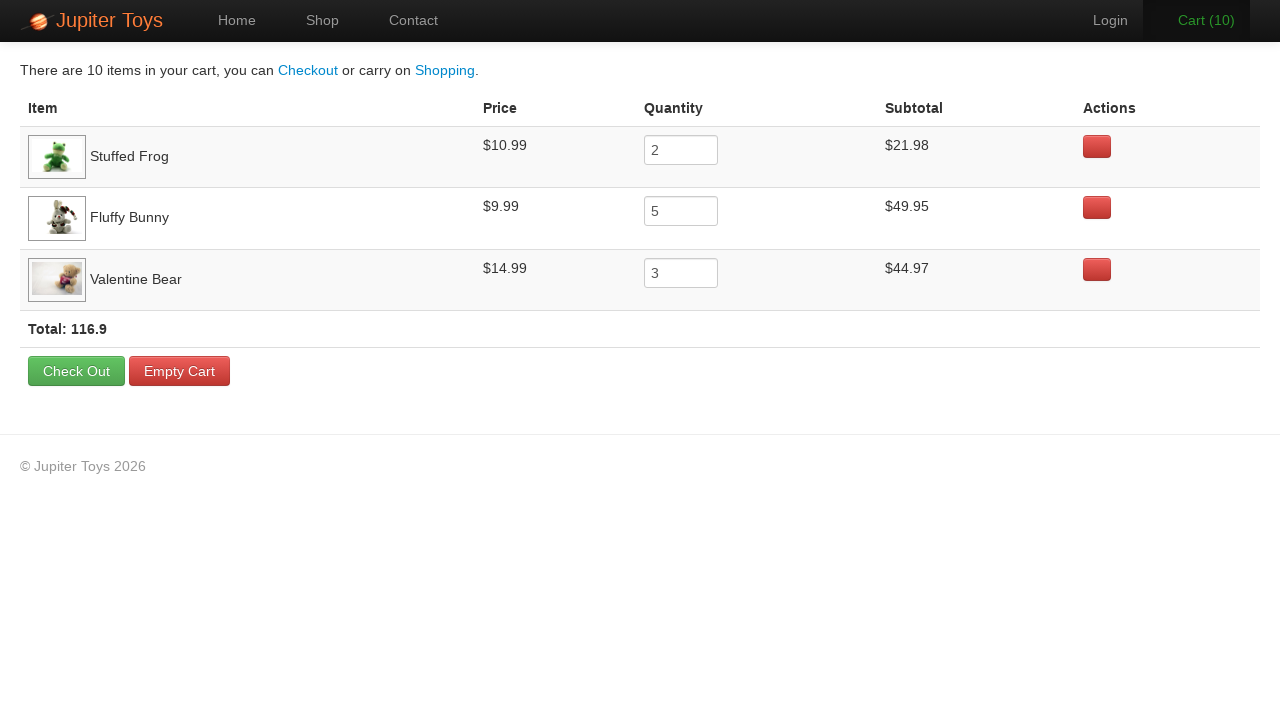

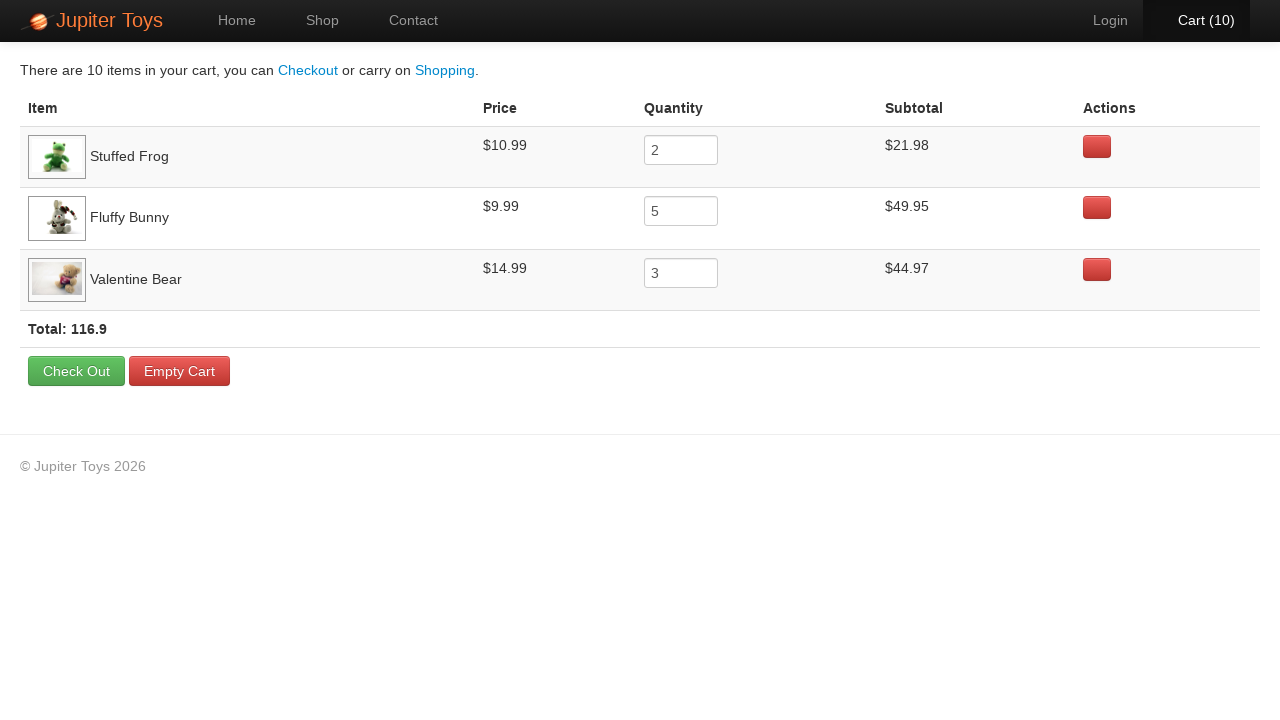